Fills out a practice form on Techlistic website including personal information, experience level, profession, tools, and location selections

Starting URL: https://www.techlistic.com/p/selenium-practice-form.html

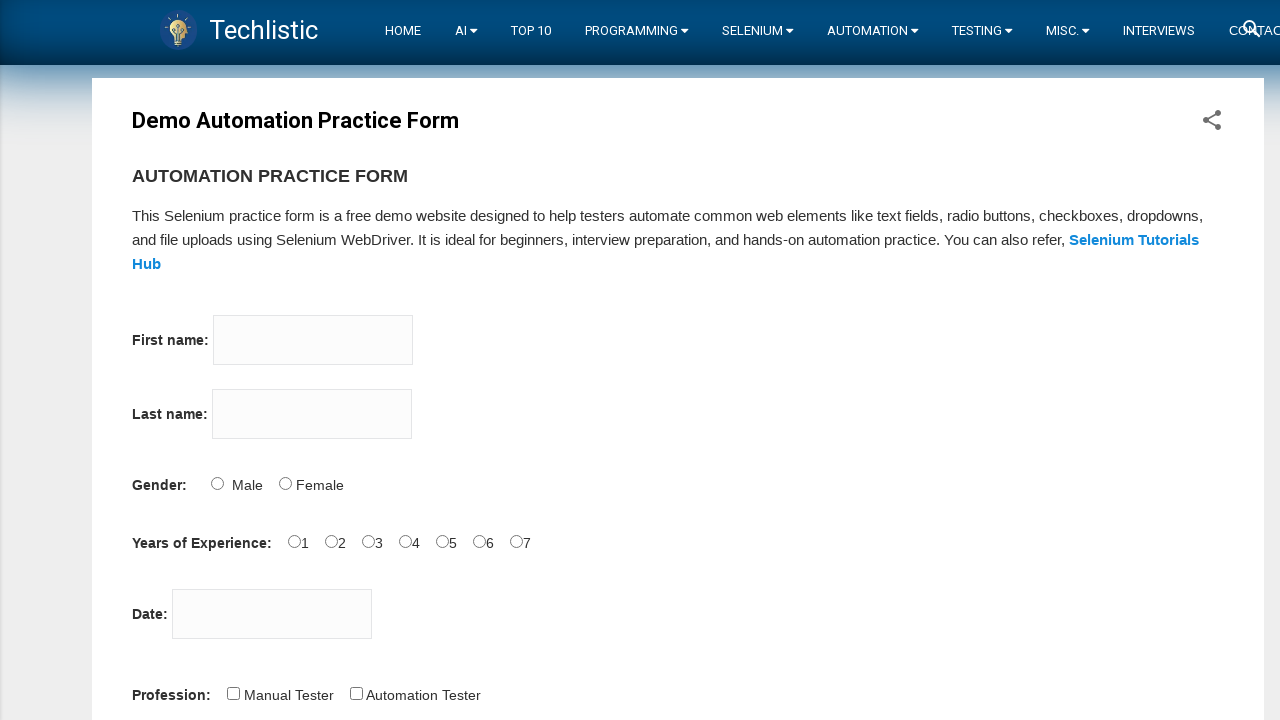

Filled first name field with 'Abhay' on input[name='firstname']
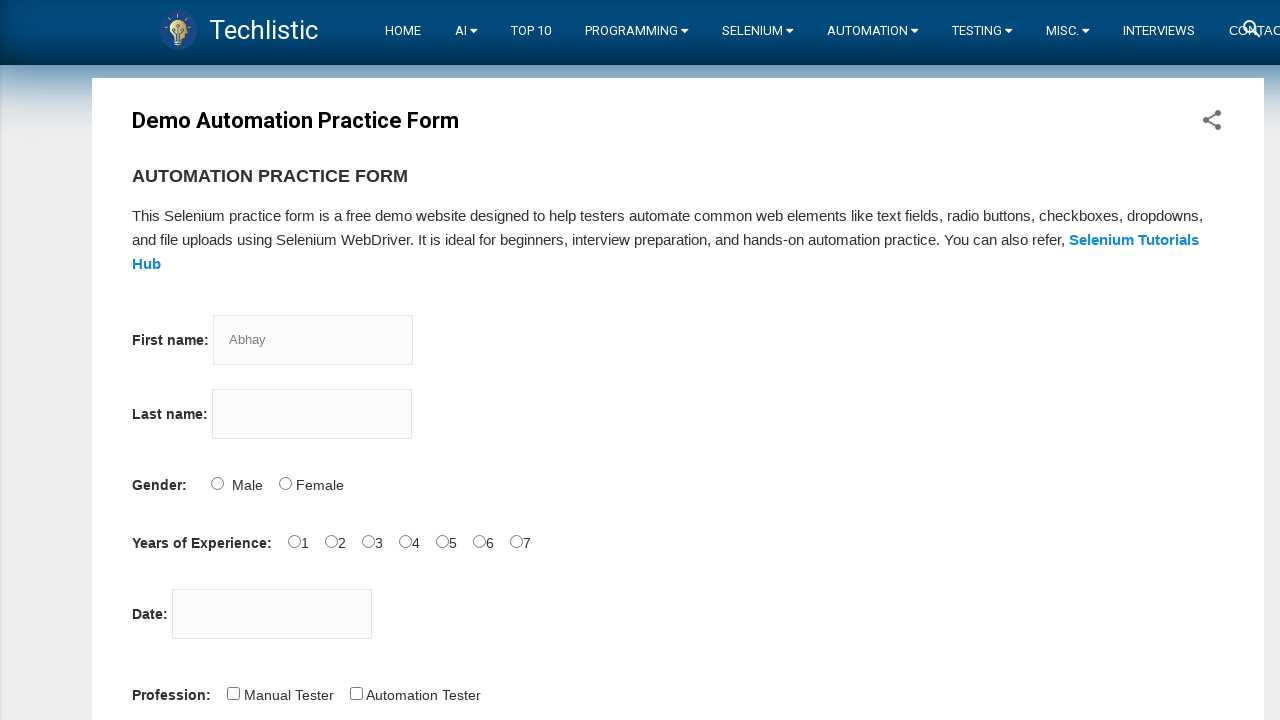

Filled last name field with 'Kumar' on input[name='lastname']
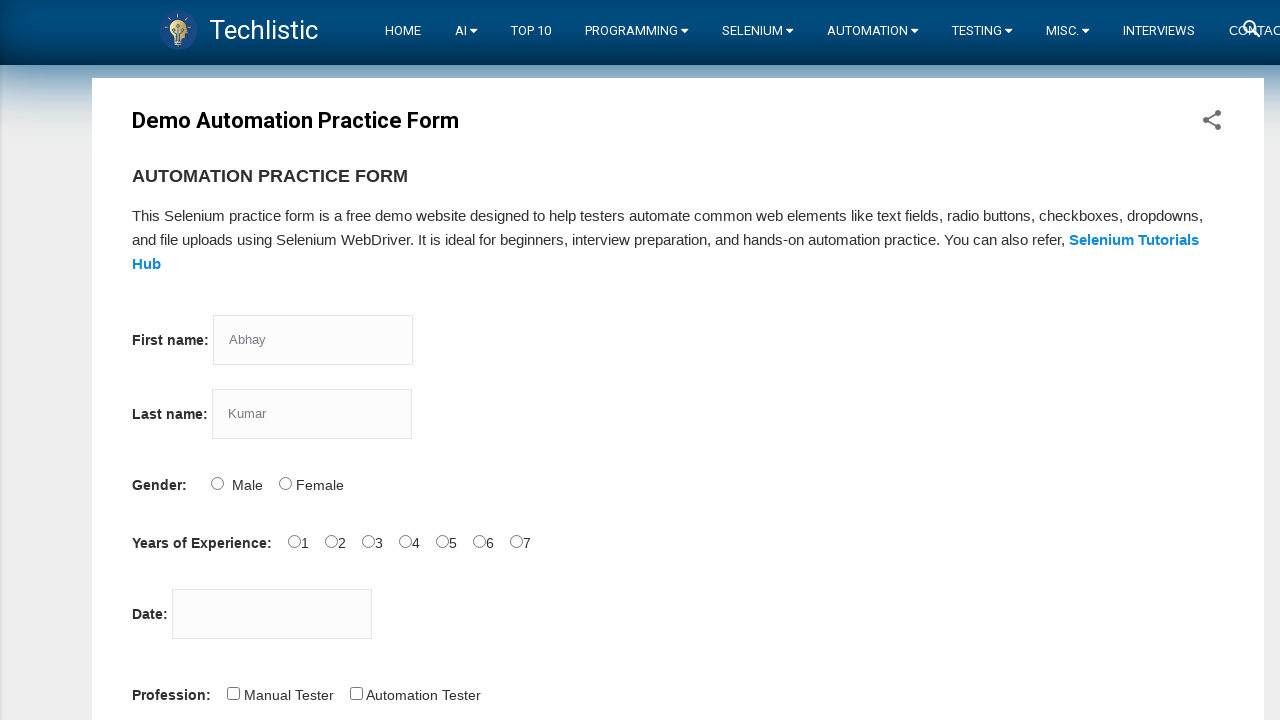

Selected gender as Male at (217, 483) on #sex-0
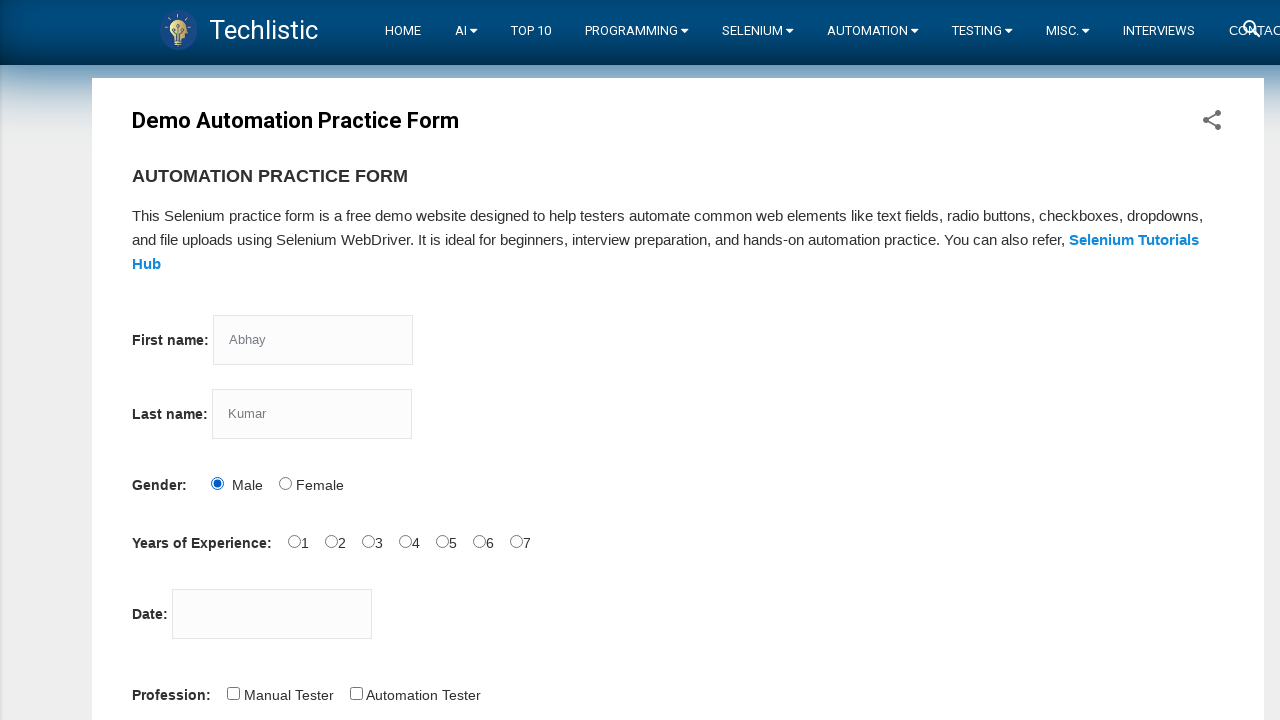

Selected experience level as 0-1 years at (294, 541) on #exp-0
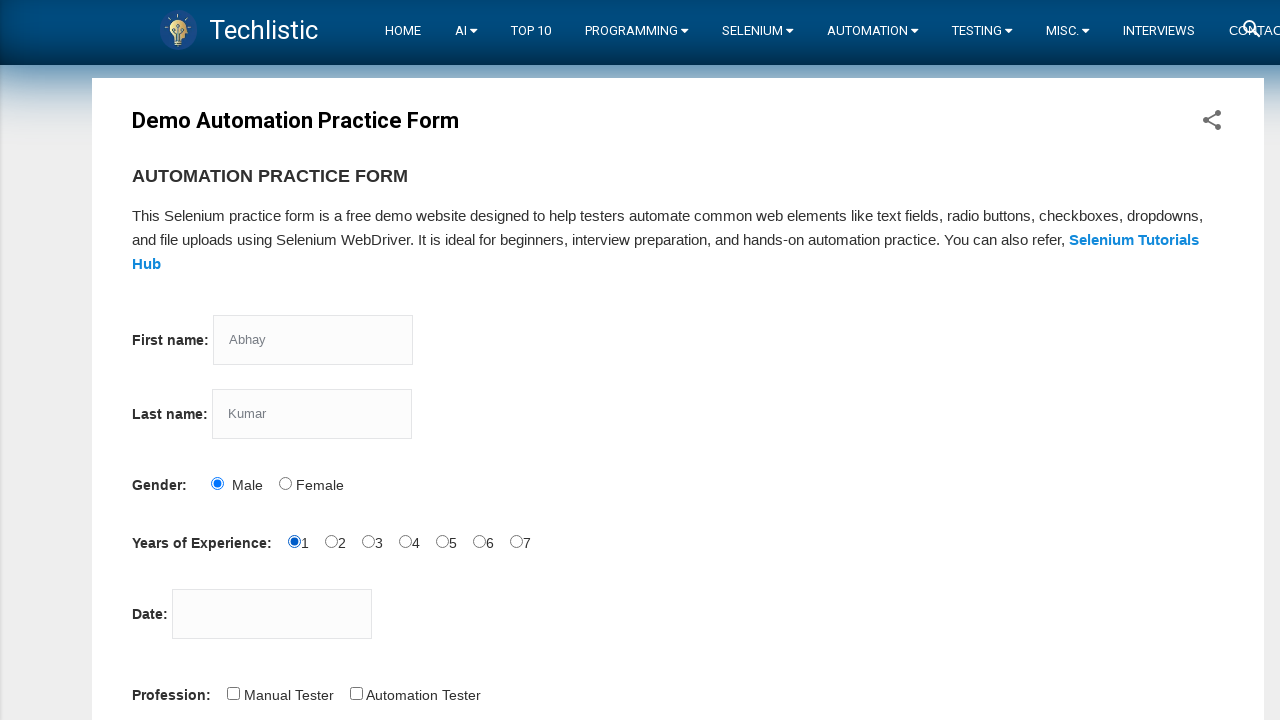

Filled date field with '30/10/2020' on #datepicker
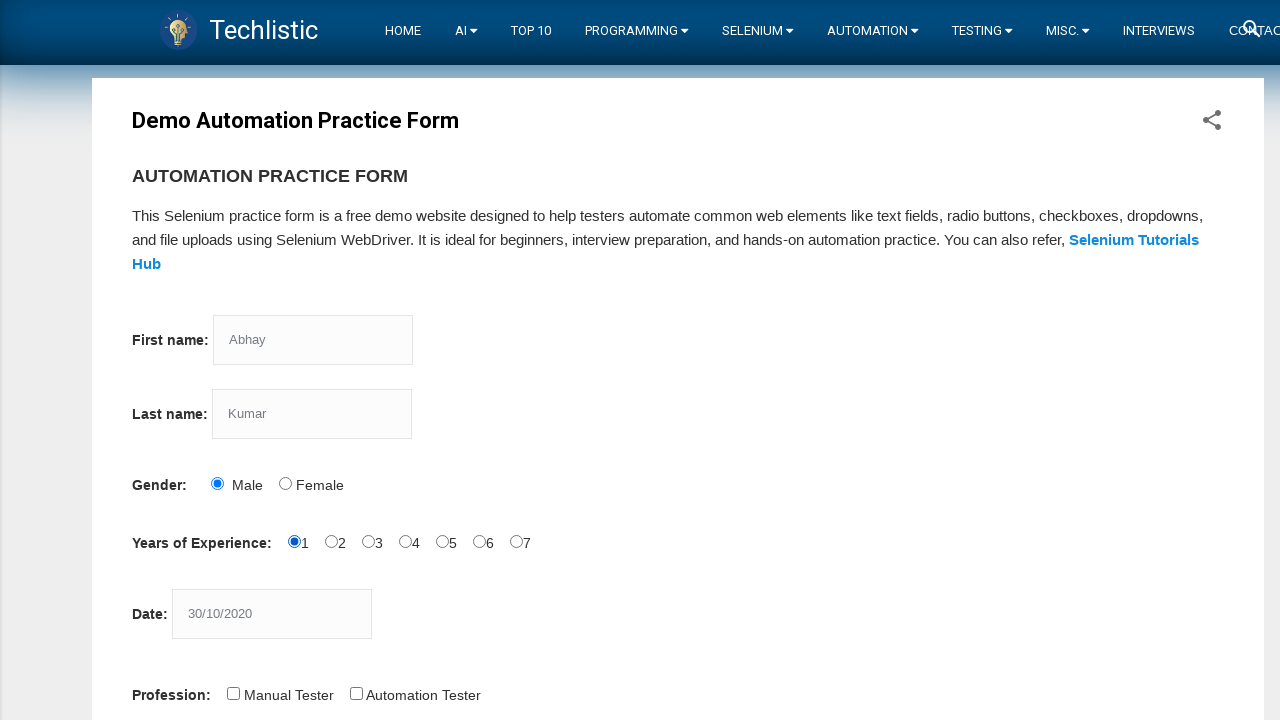

Selected profession as Automation Tester at (356, 693) on #profession-1
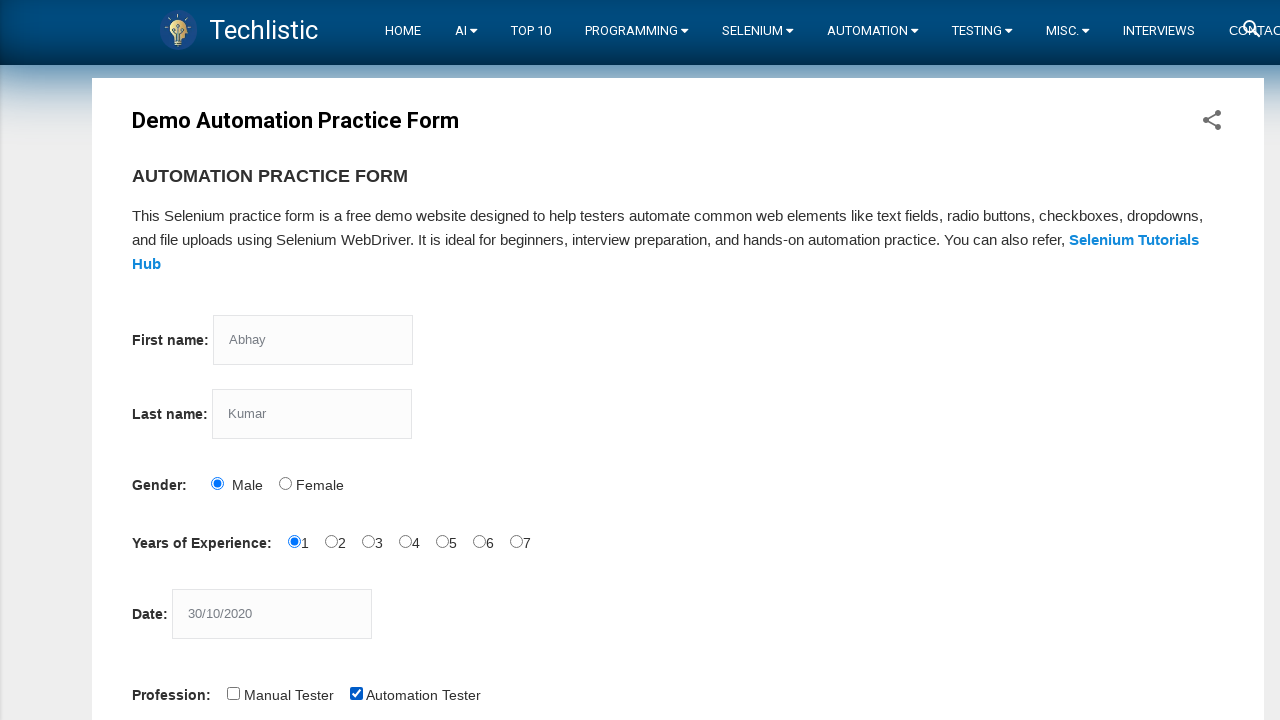

Selected tool - Selenium IDE at (346, 360) on #tool-1
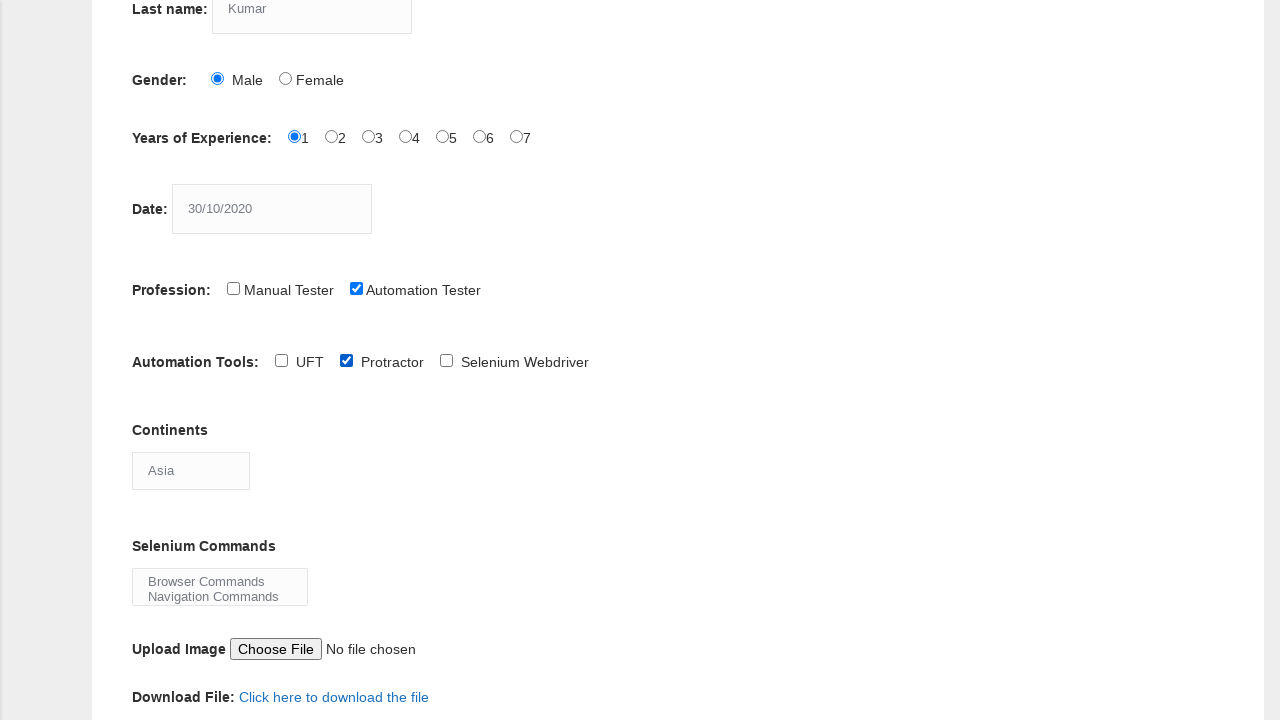

Selected tool - Selenium Webdriver at (446, 360) on #tool-2
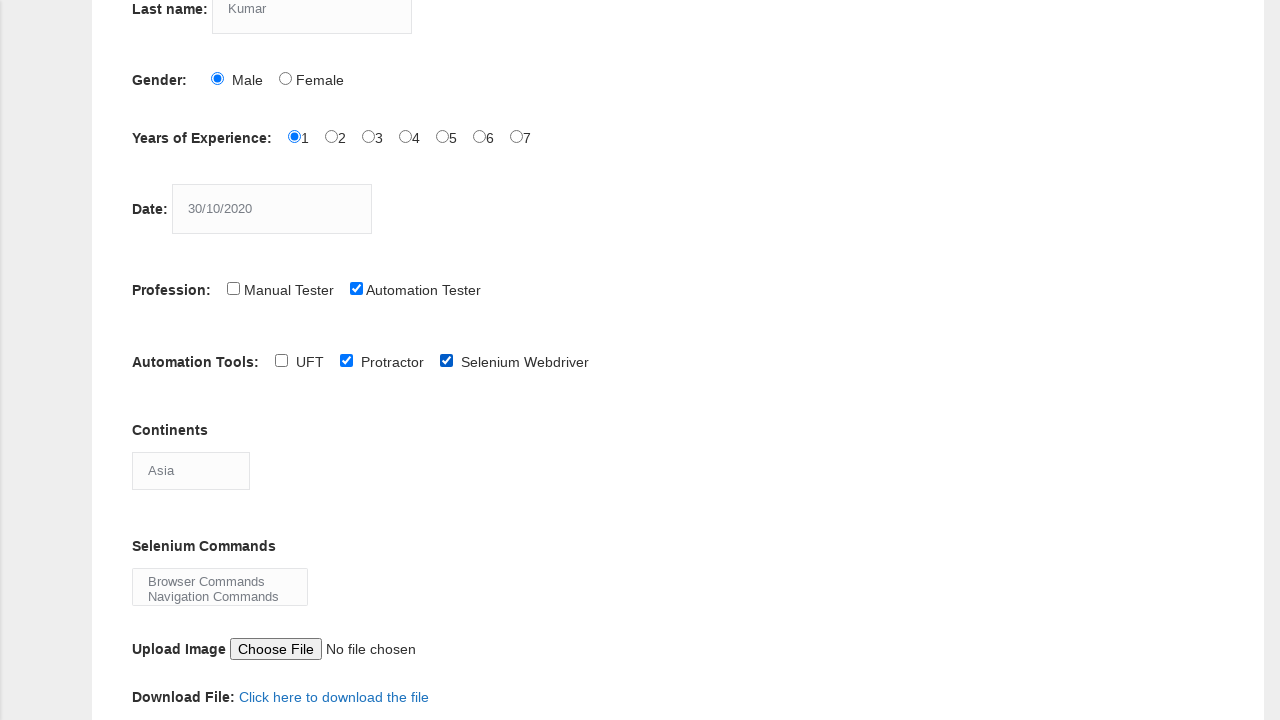

Selected continent from dropdown (index 0) on #continents
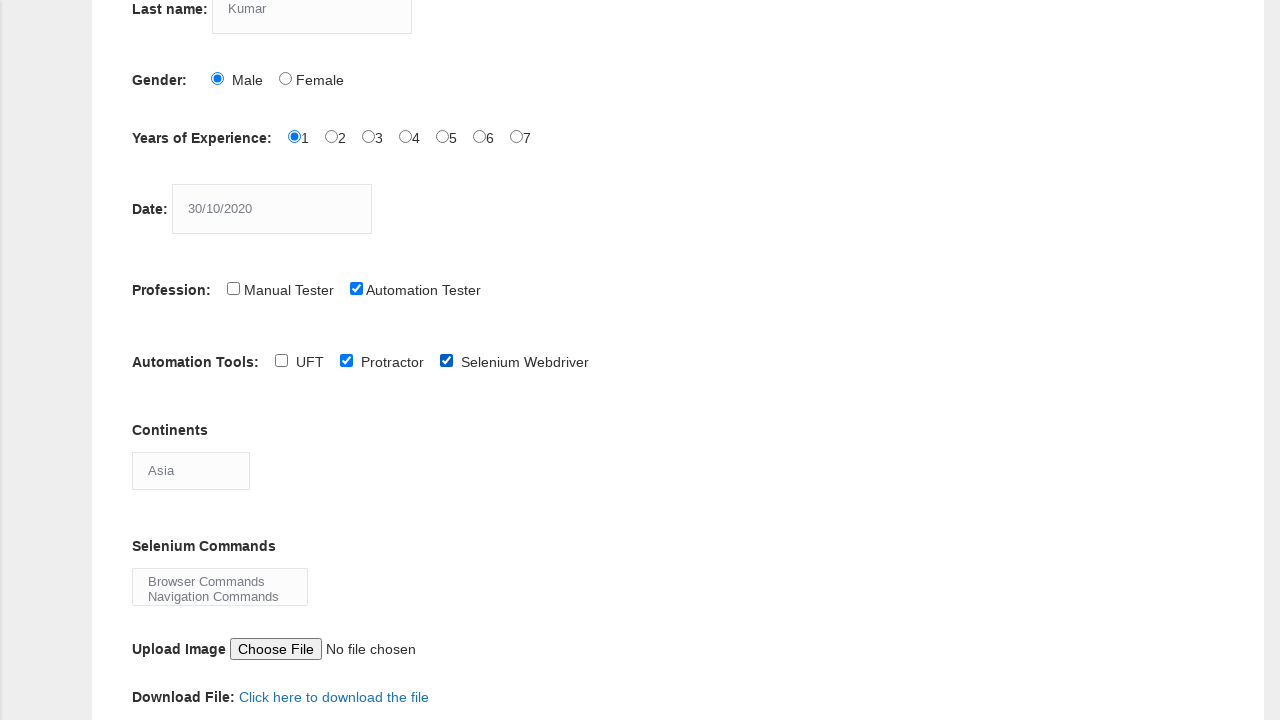

Selected 'WebElement Commands' from Selenium commands dropdown on #selenium_commands
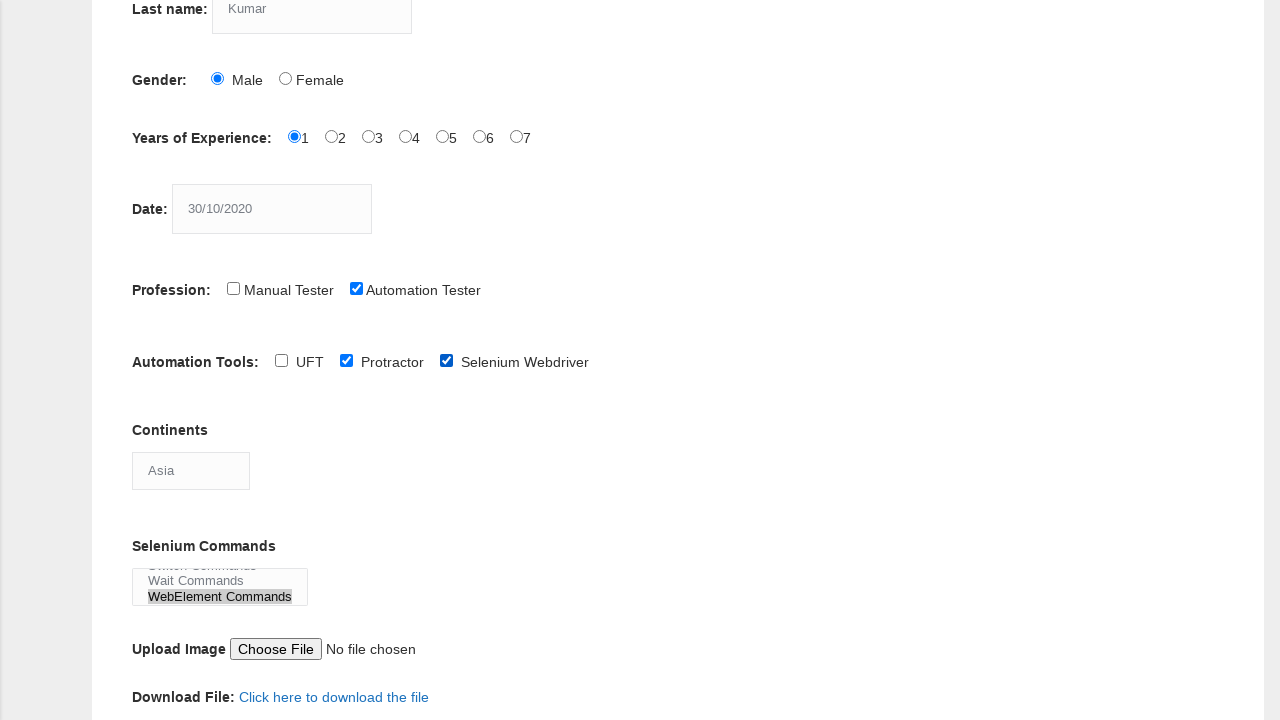

Clicked photo upload button at (366, 648) on #photo
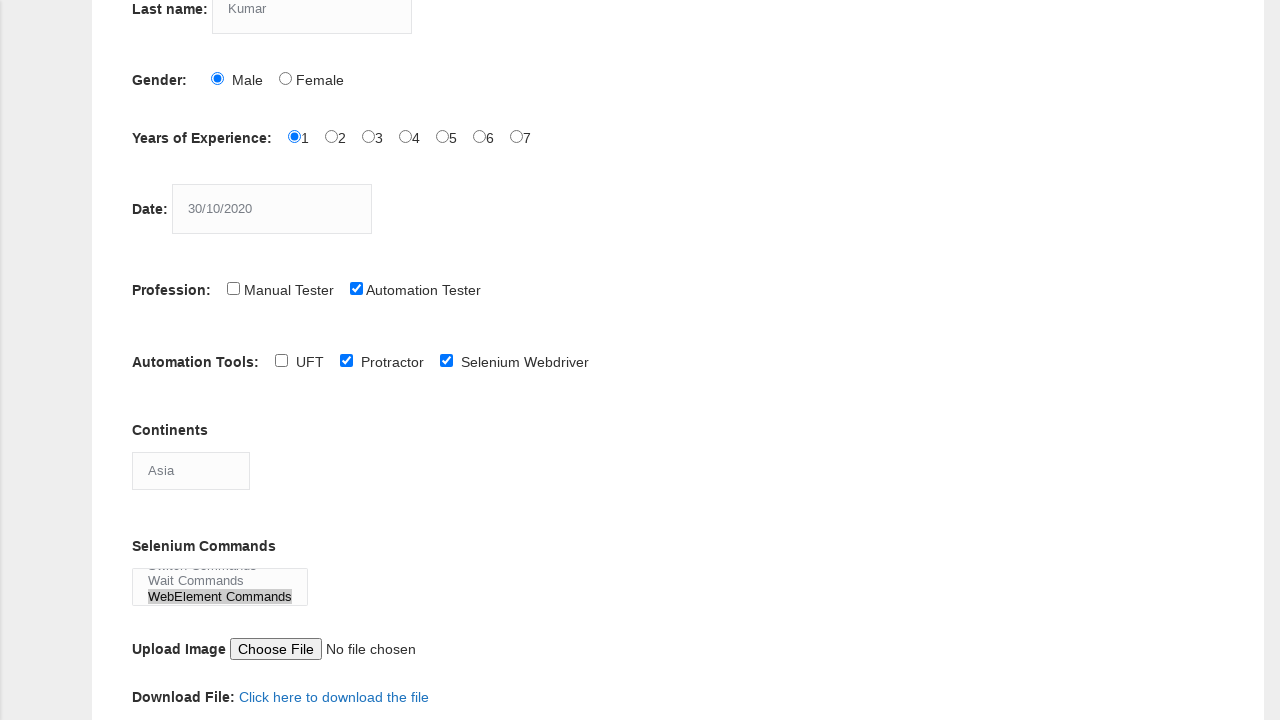

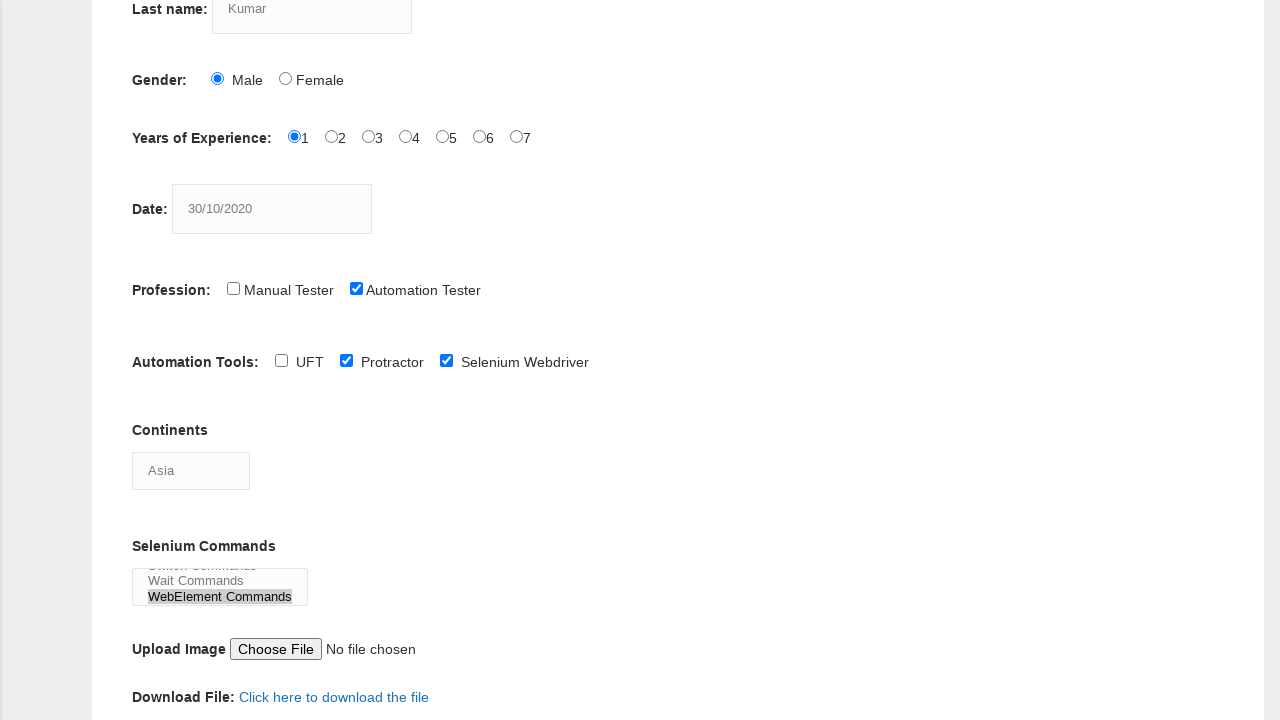